Tests JavaScript execution capabilities by navigating to a W3Schools tryit page, switching to an iframe, and modifying a button element's styling using JavaScript evaluate.

Starting URL: https://www.w3schools.com/jsref/tryit.asp?filename=tryjsref_alert

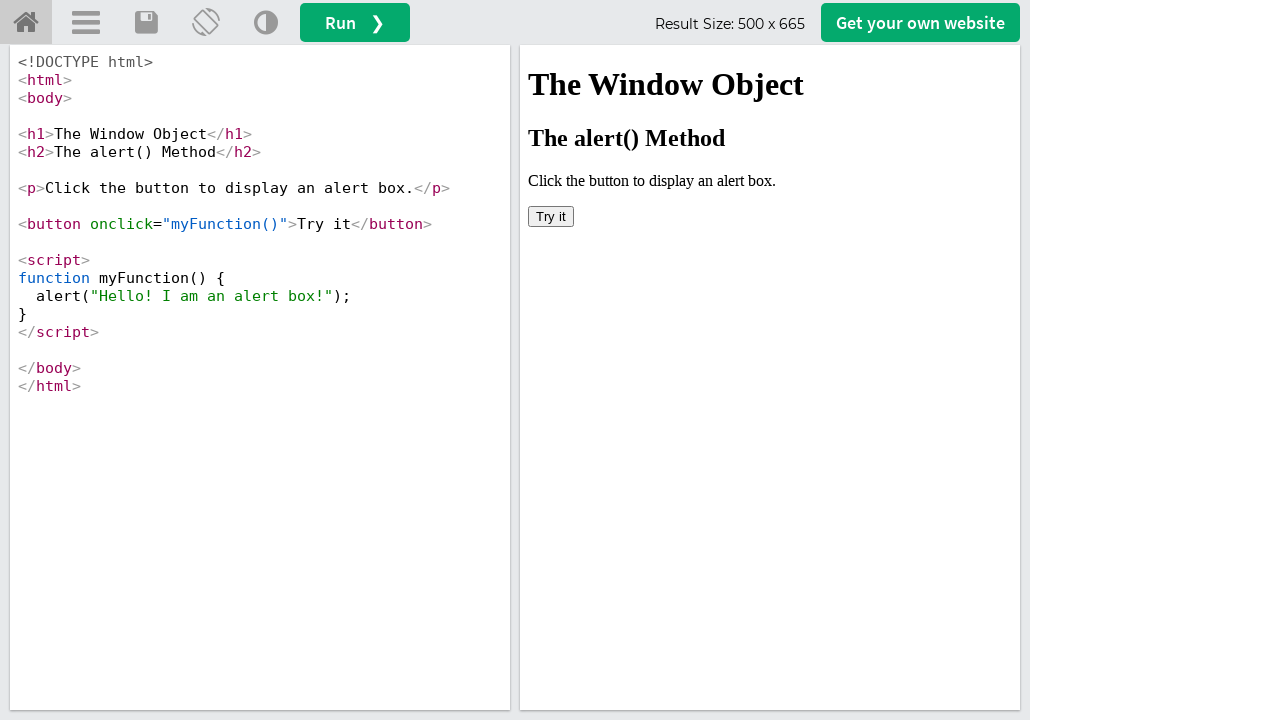

Waited for iframe with id 'iframeResult' to load
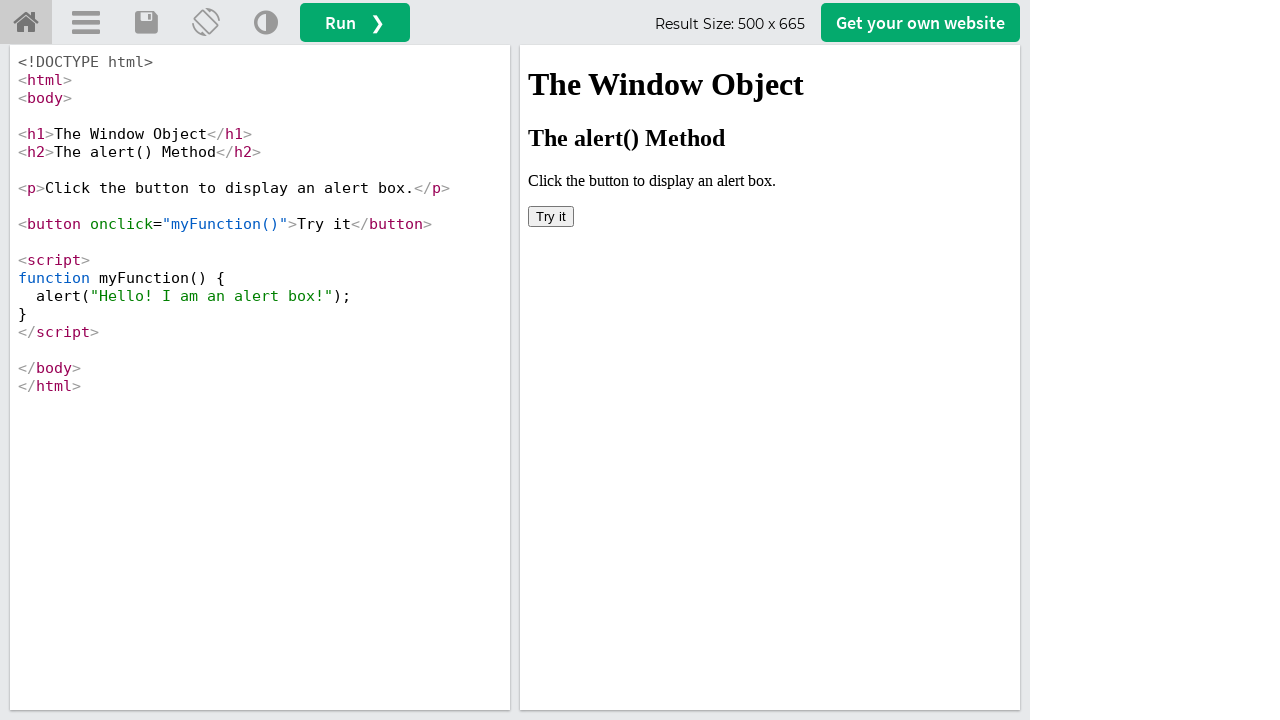

Located iframe element to switch context
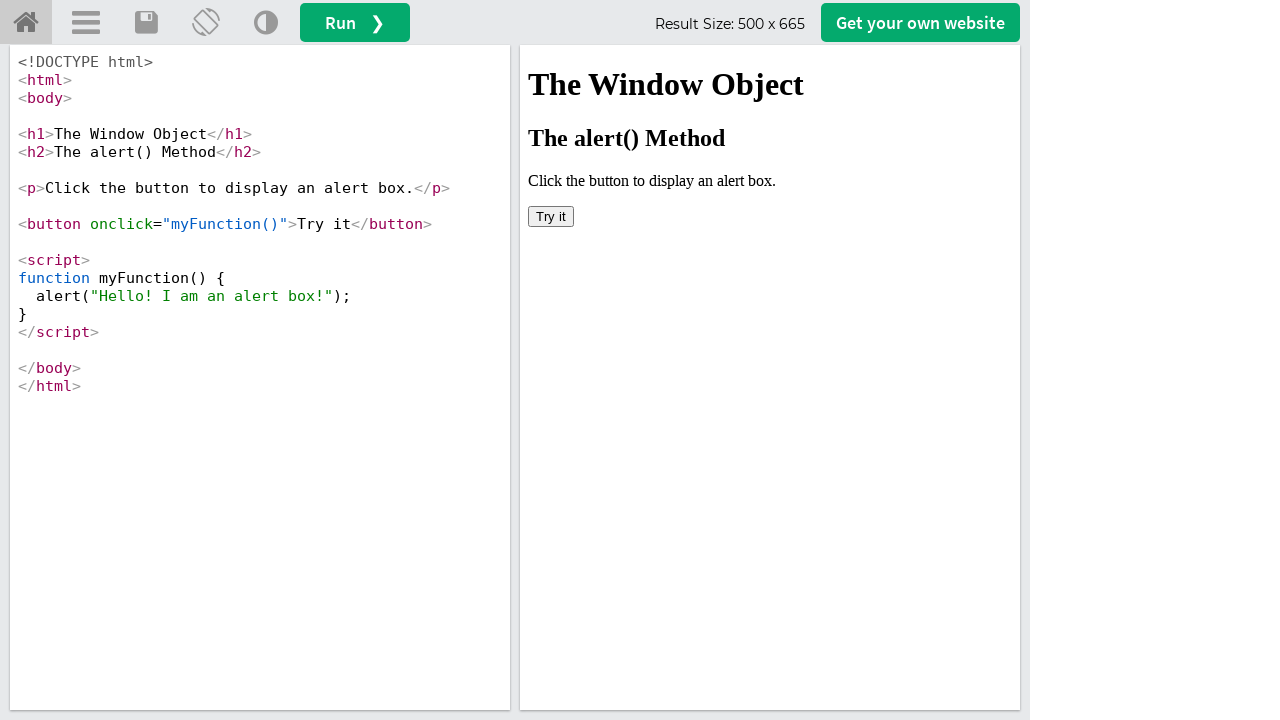

Waited for button element inside iframe to be available
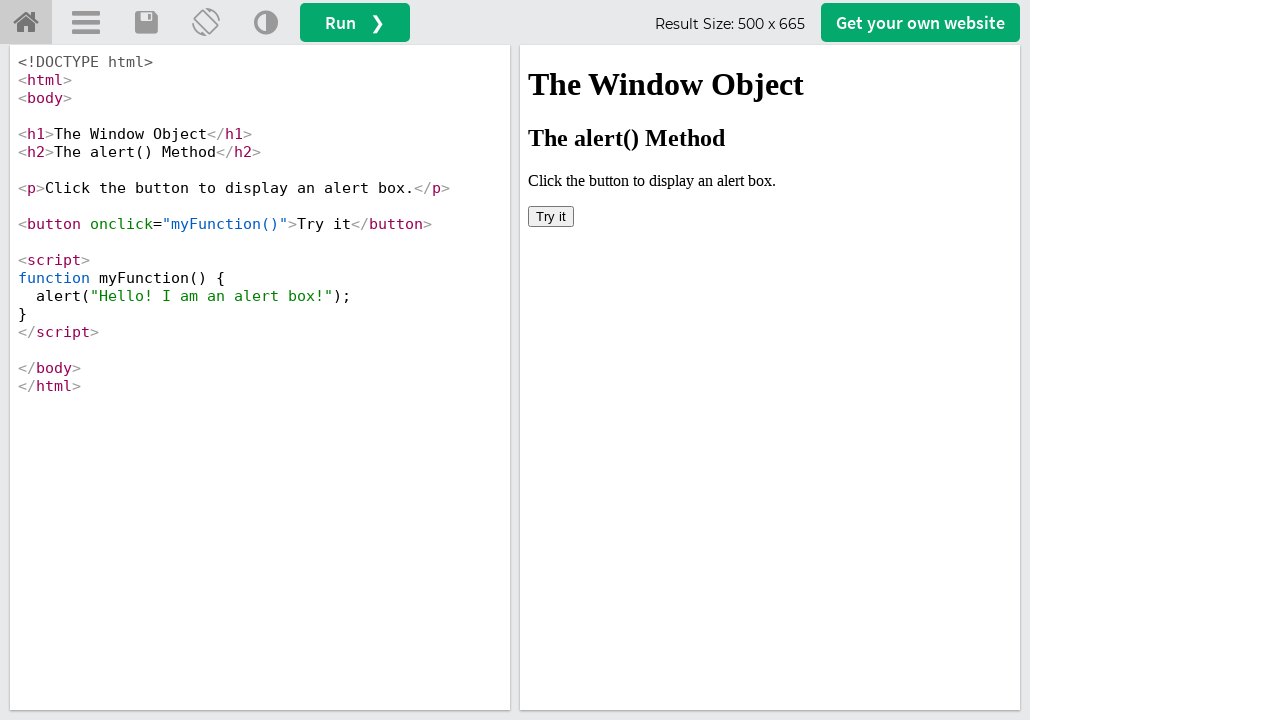

Retrieved element handle for the button
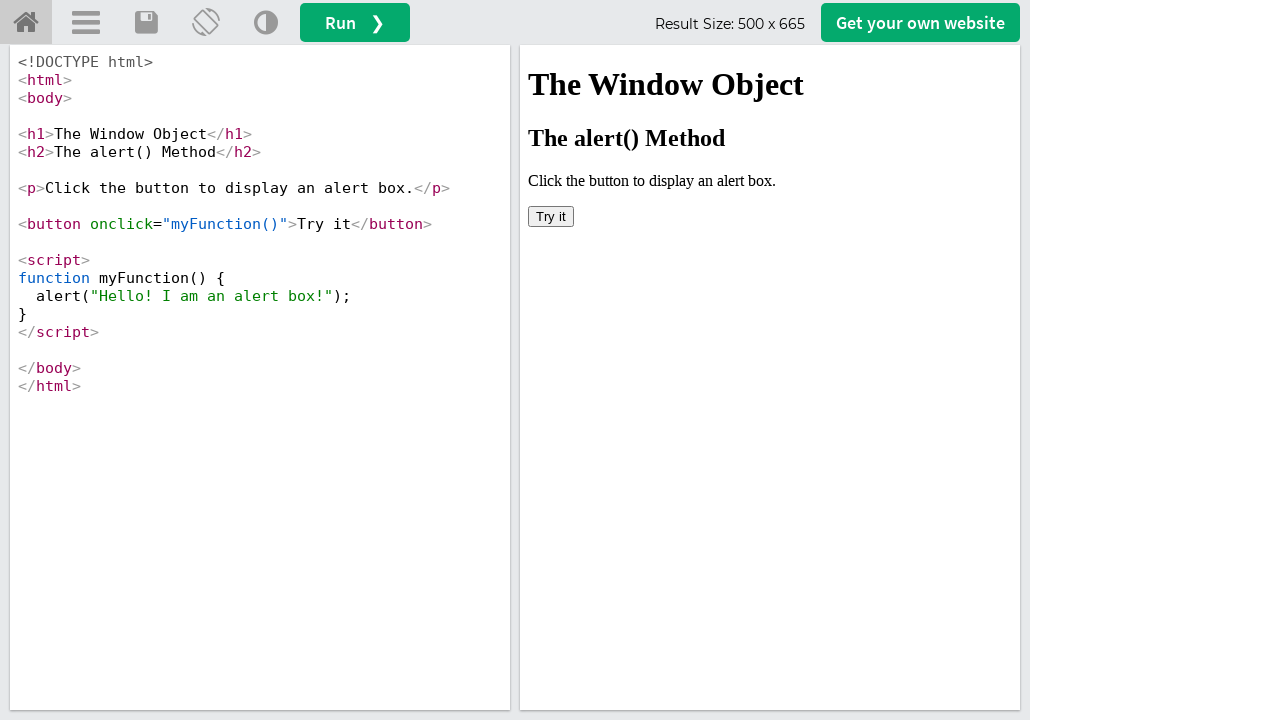

Applied yellow dotted border styling to button
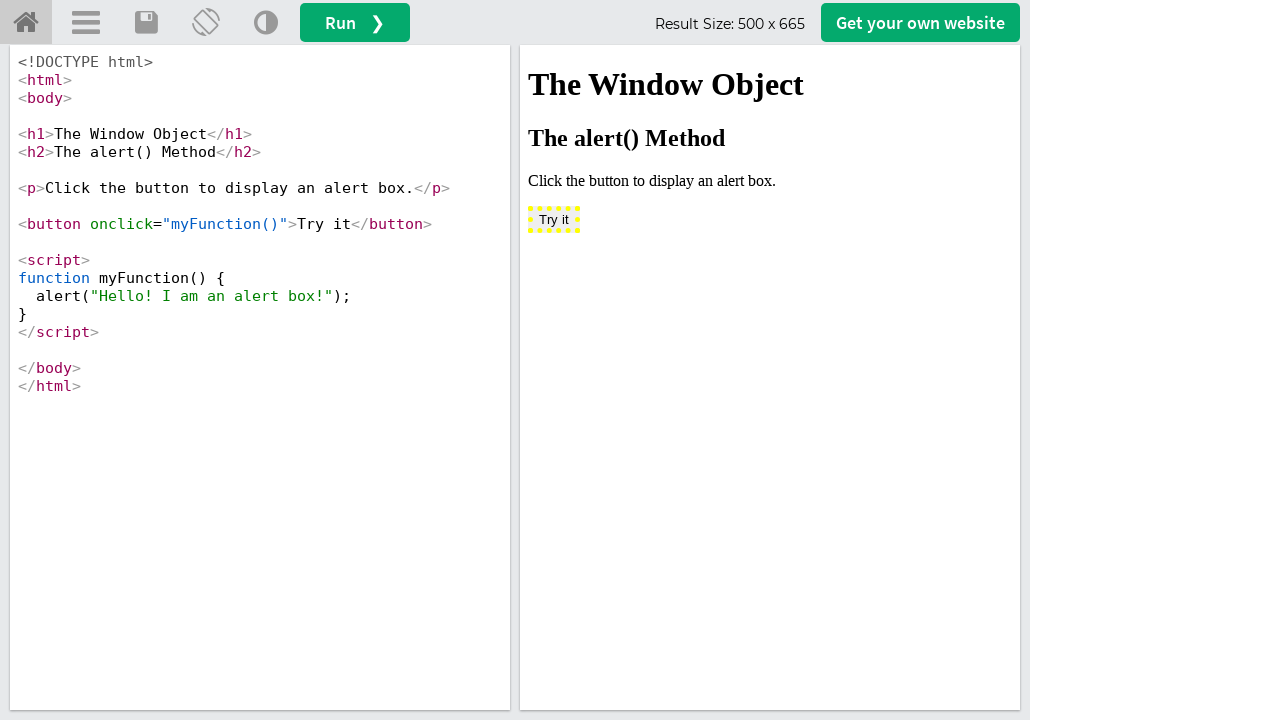

Applied red text color to button
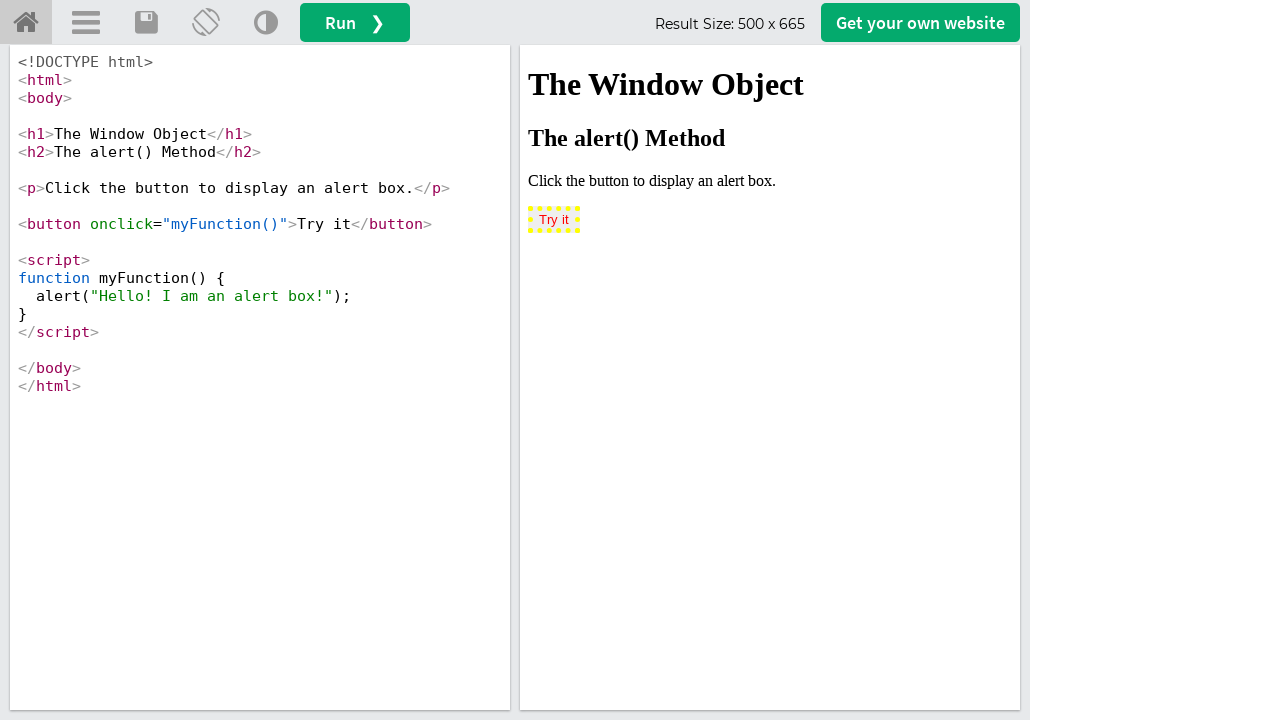

Applied 18px font size to button
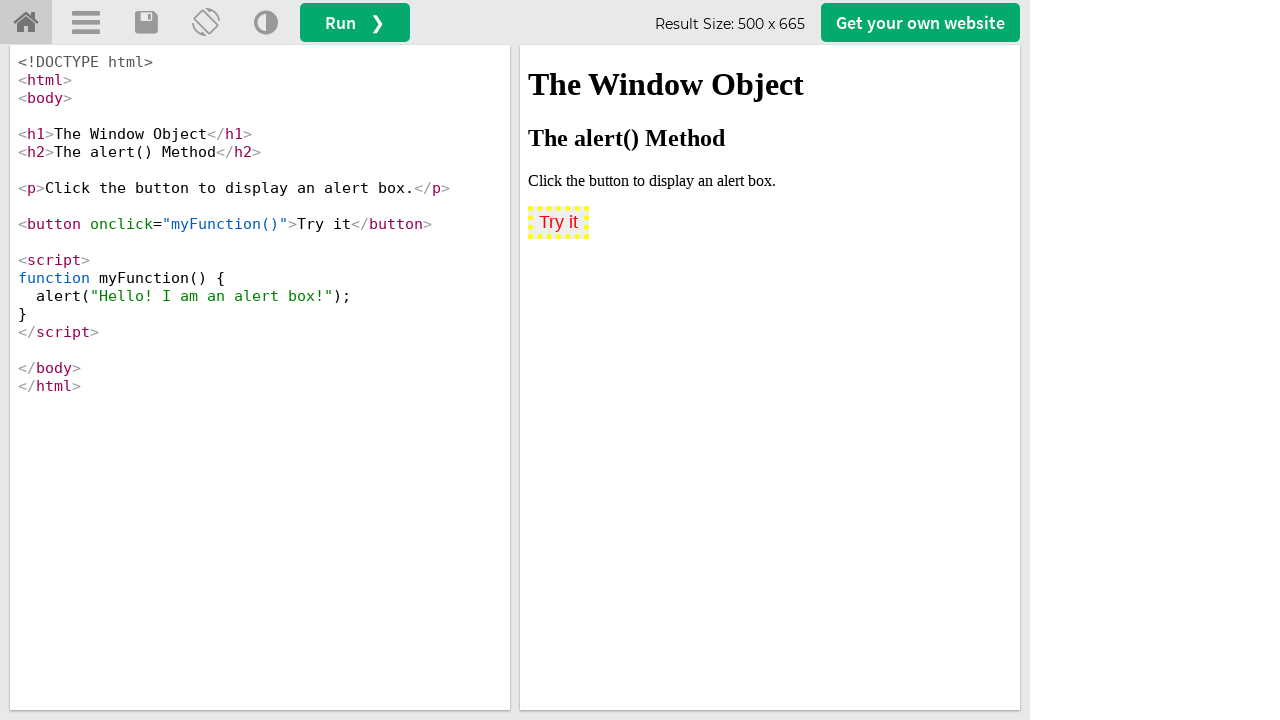

Changed button text to 'Press Button'
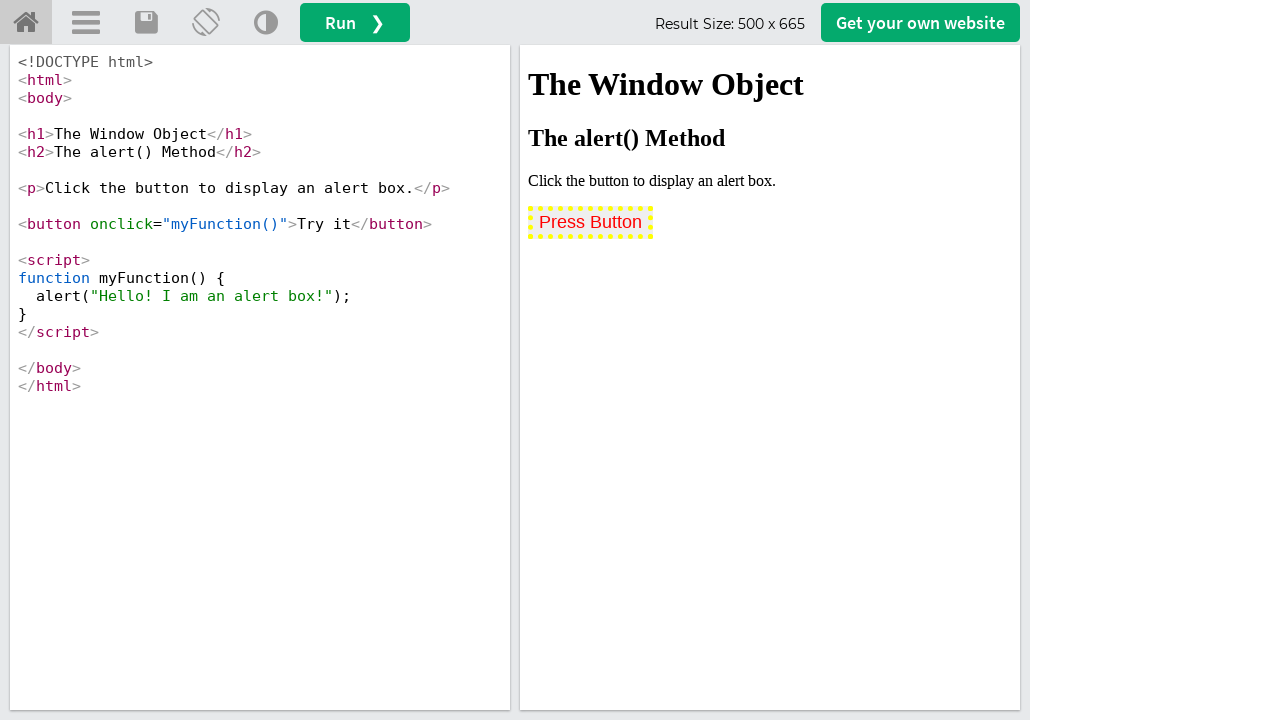

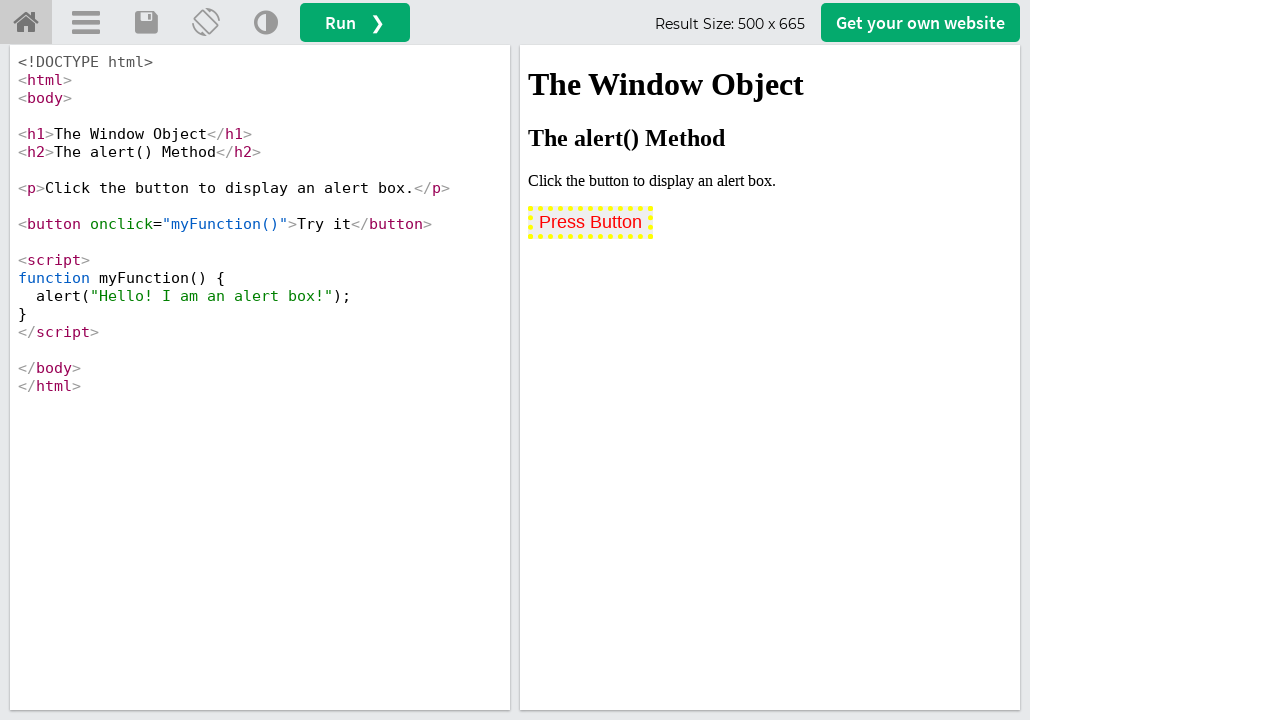